Tests adding a new person to the list by clicking the Add button, filling out the form with personal details (name, surname, job, date of birth, language, gender, status), and submitting the form.

Starting URL: https://kristinek.github.io/site/tasks/list_of_people

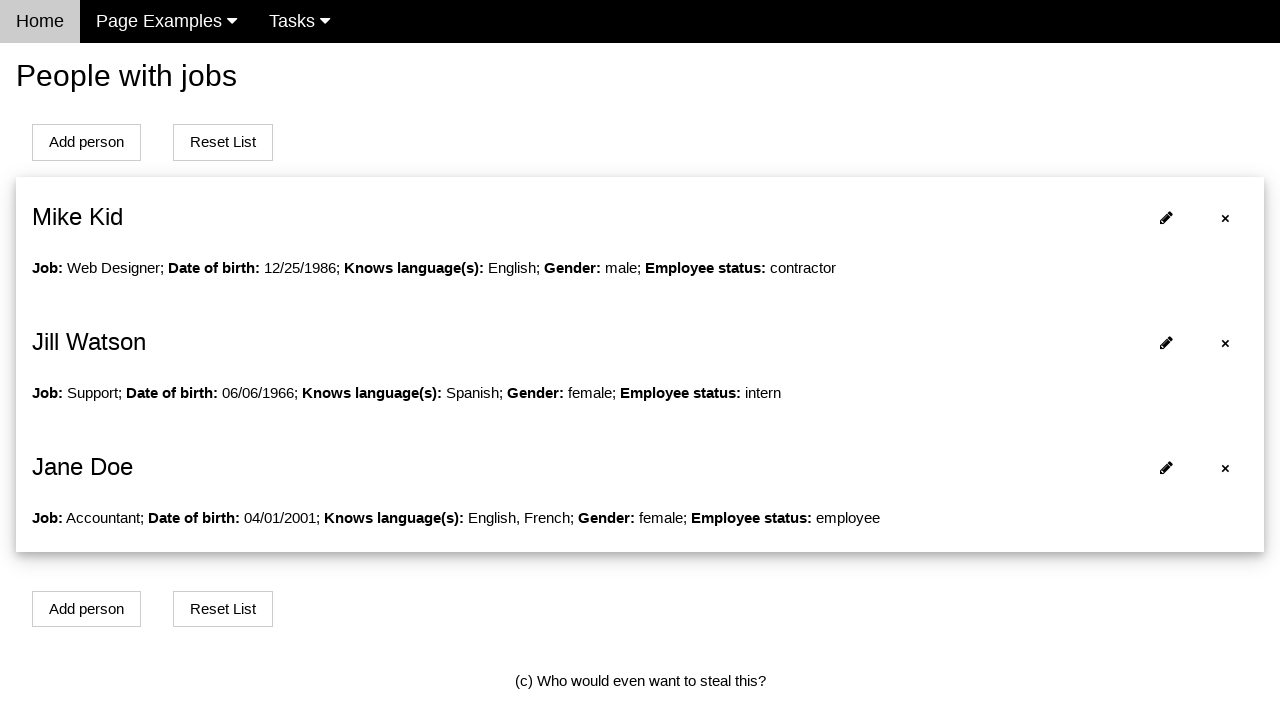

Initial page loaded and person list is visible
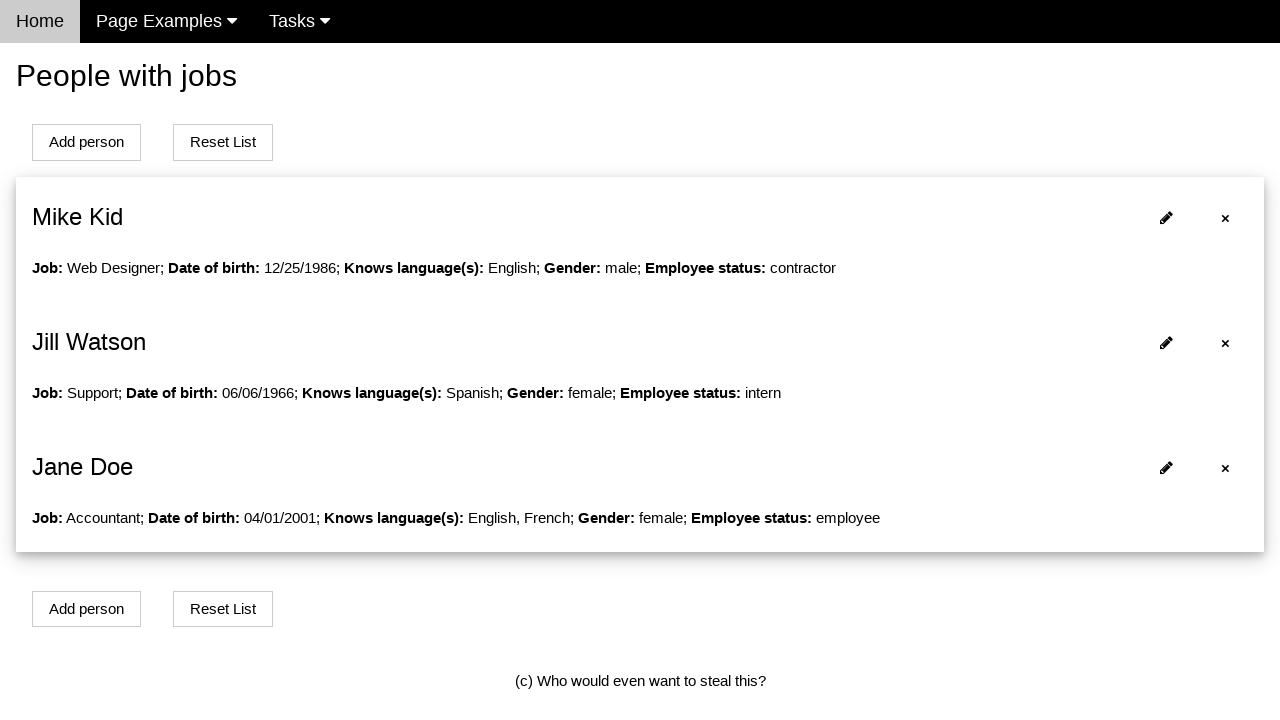

Clicked Add Person button to open form at (86, 142) on #addPersonBtn
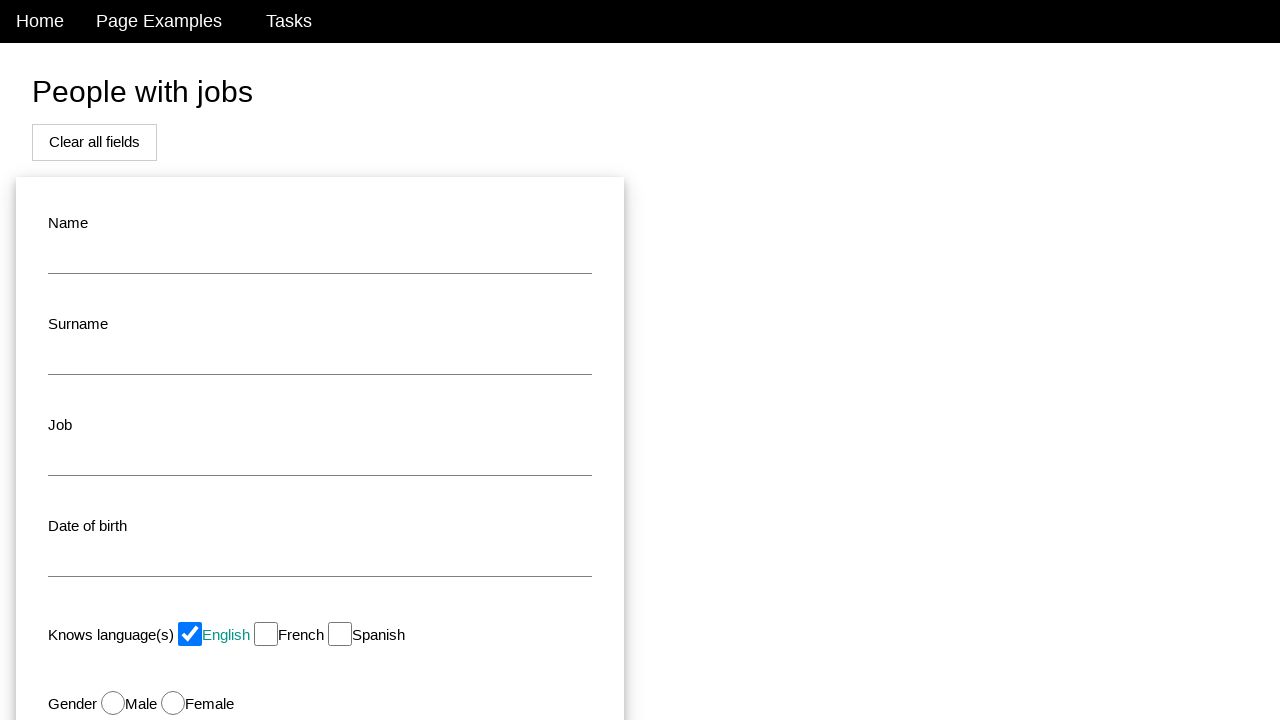

Filled in name field with 'Arthur' on #name
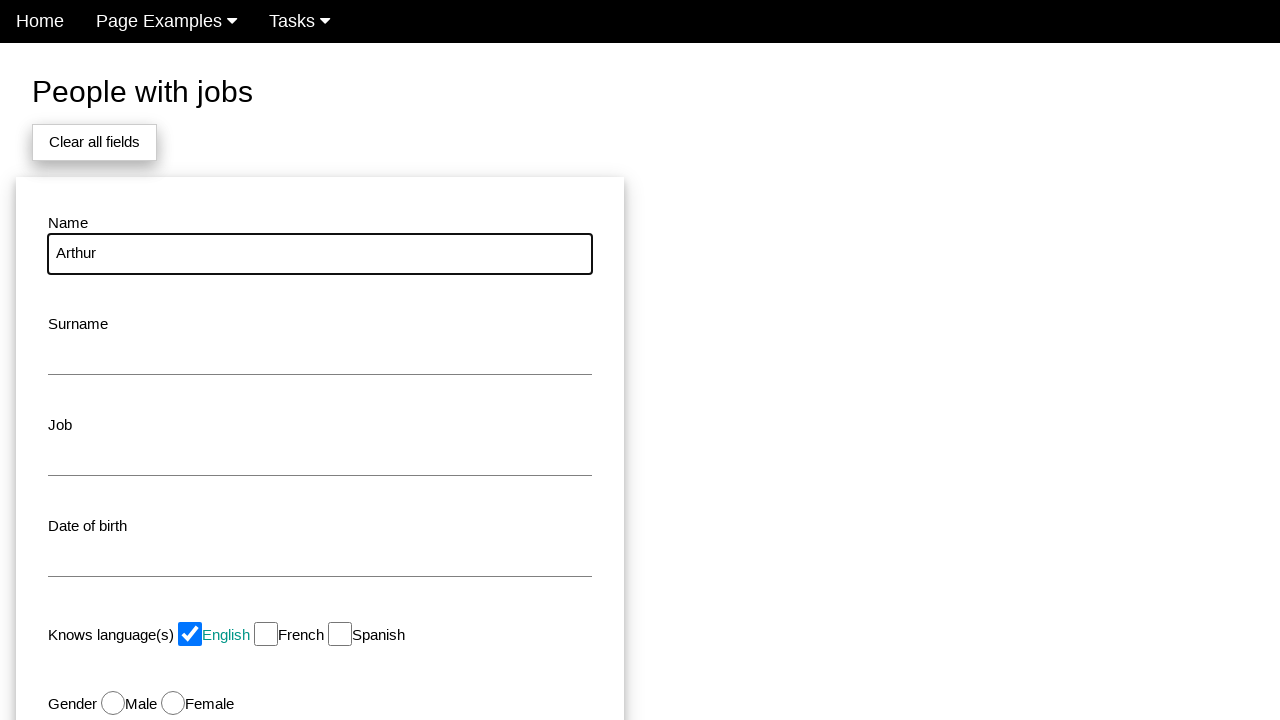

Filled in surname field with 'Dent' on #surname
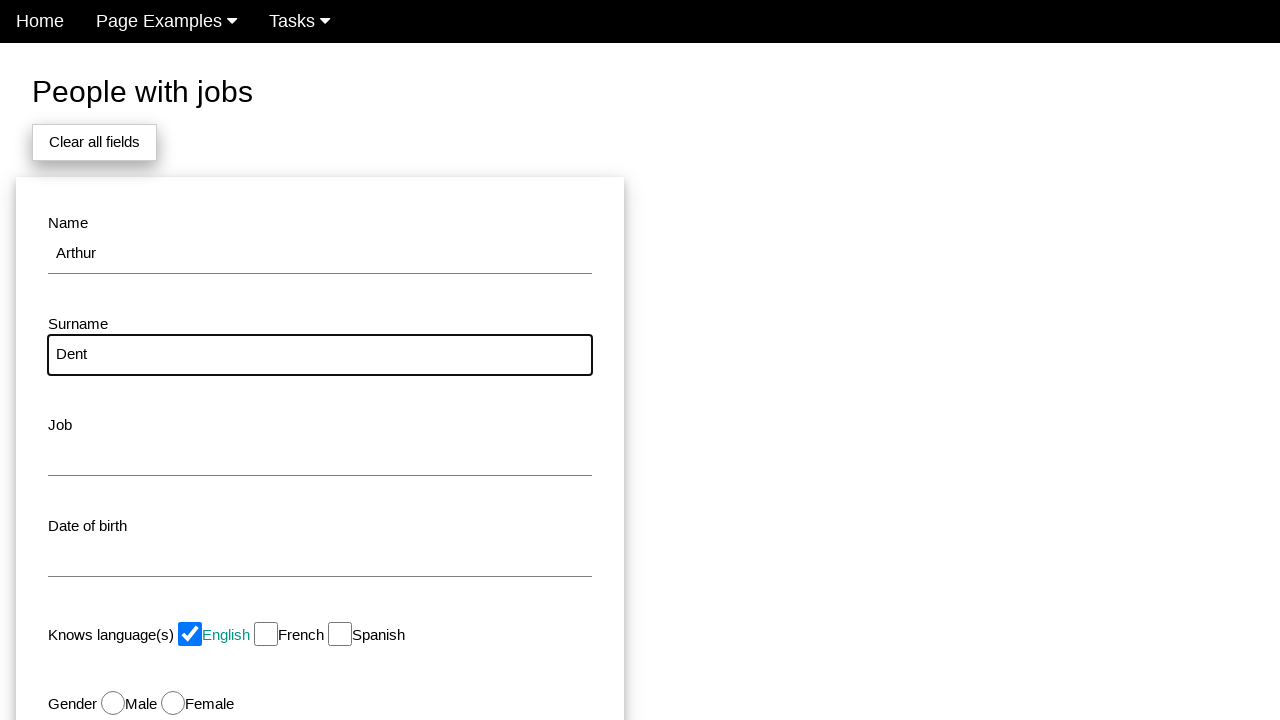

Filled in job field with 'Hitchhiker' on #job
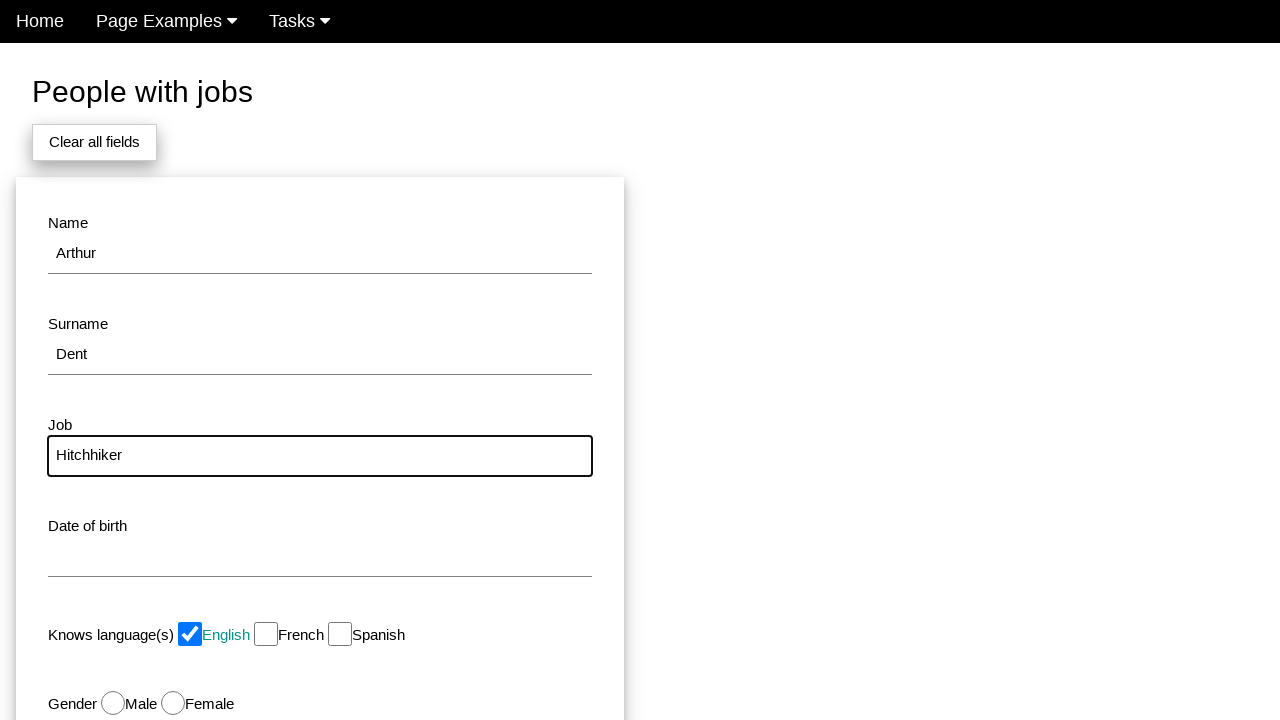

Filled in date of birth field with '10/10/2010' on #dob
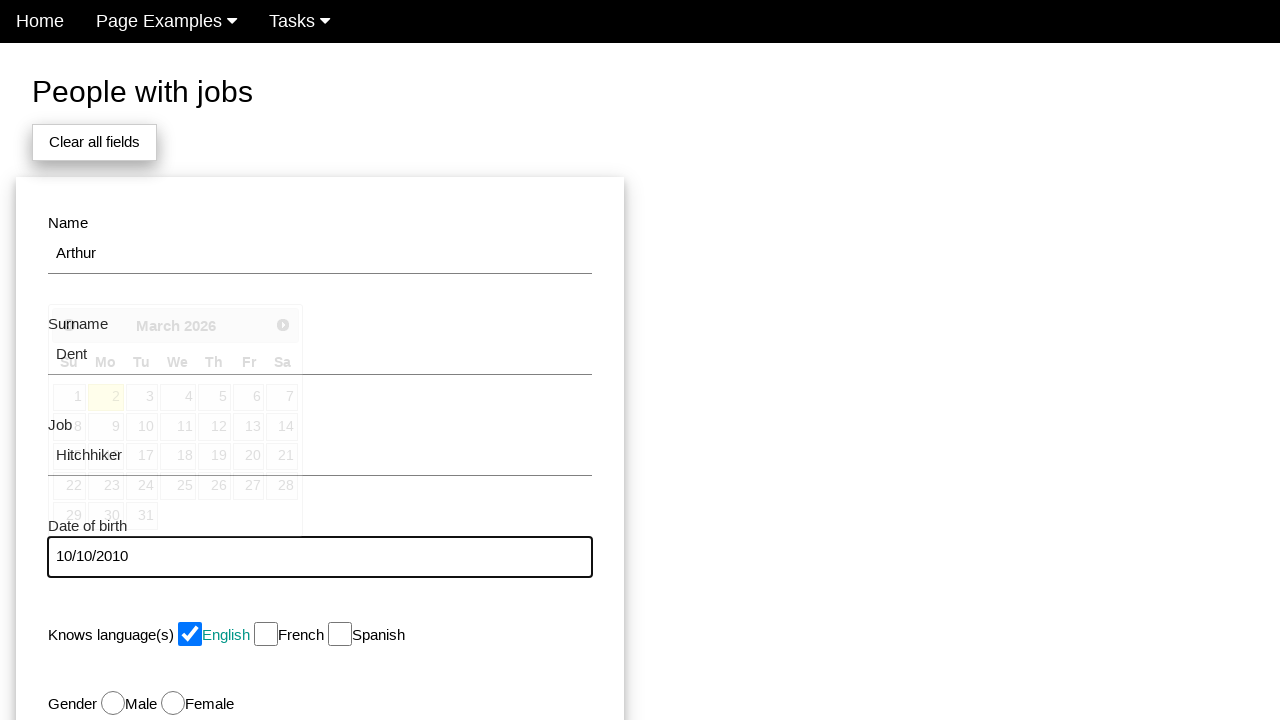

Selected French language checkbox at (266, 634) on #french
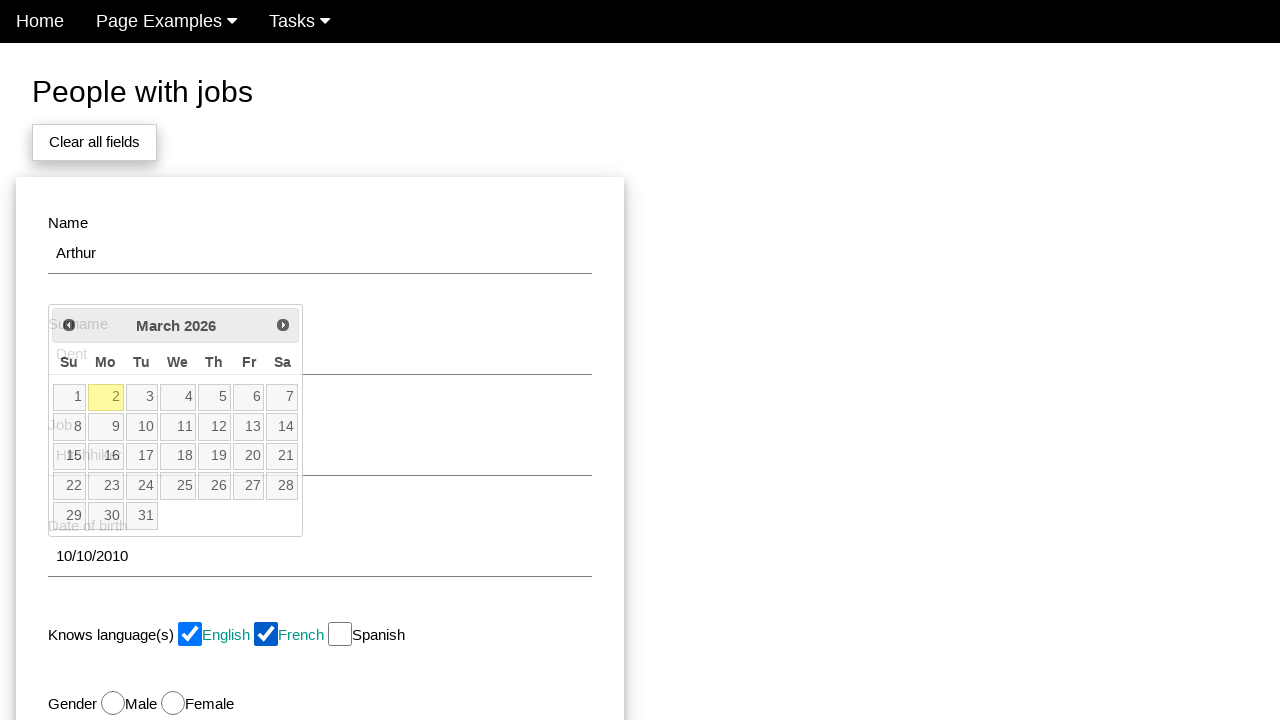

Selected male gender option at (113, 703) on #male
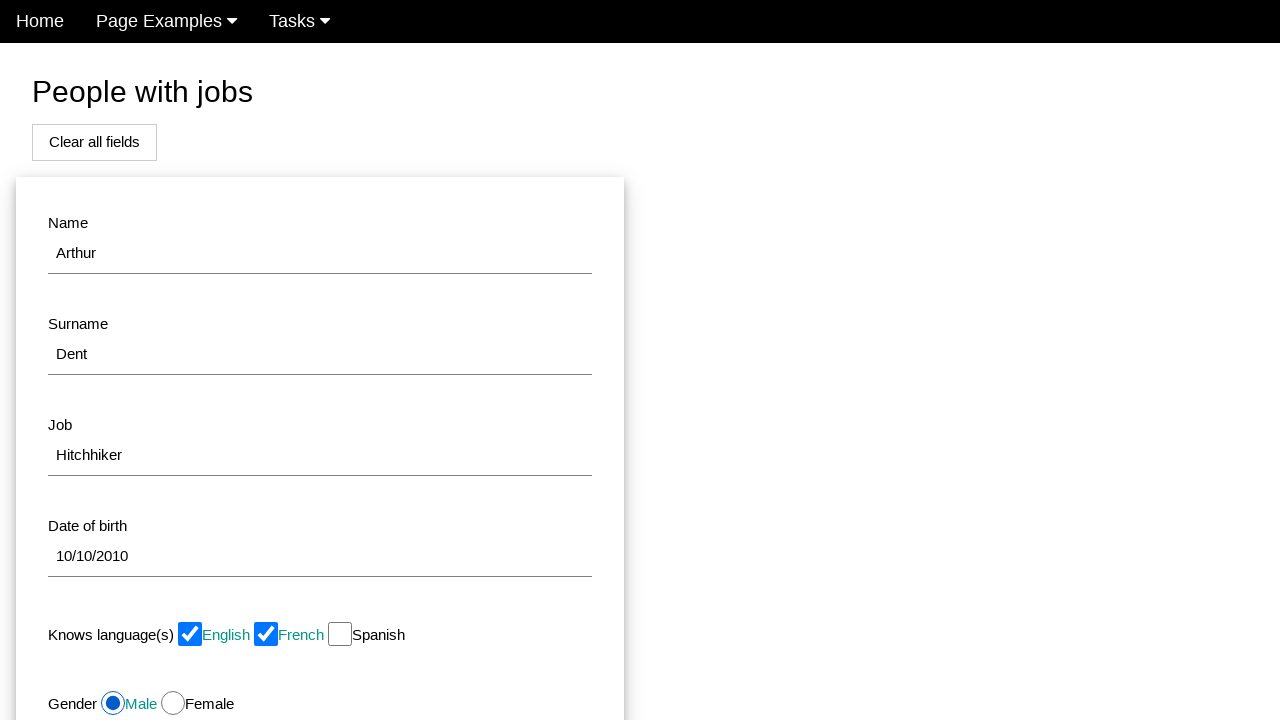

Selected 'Intern' status from dropdown on #status
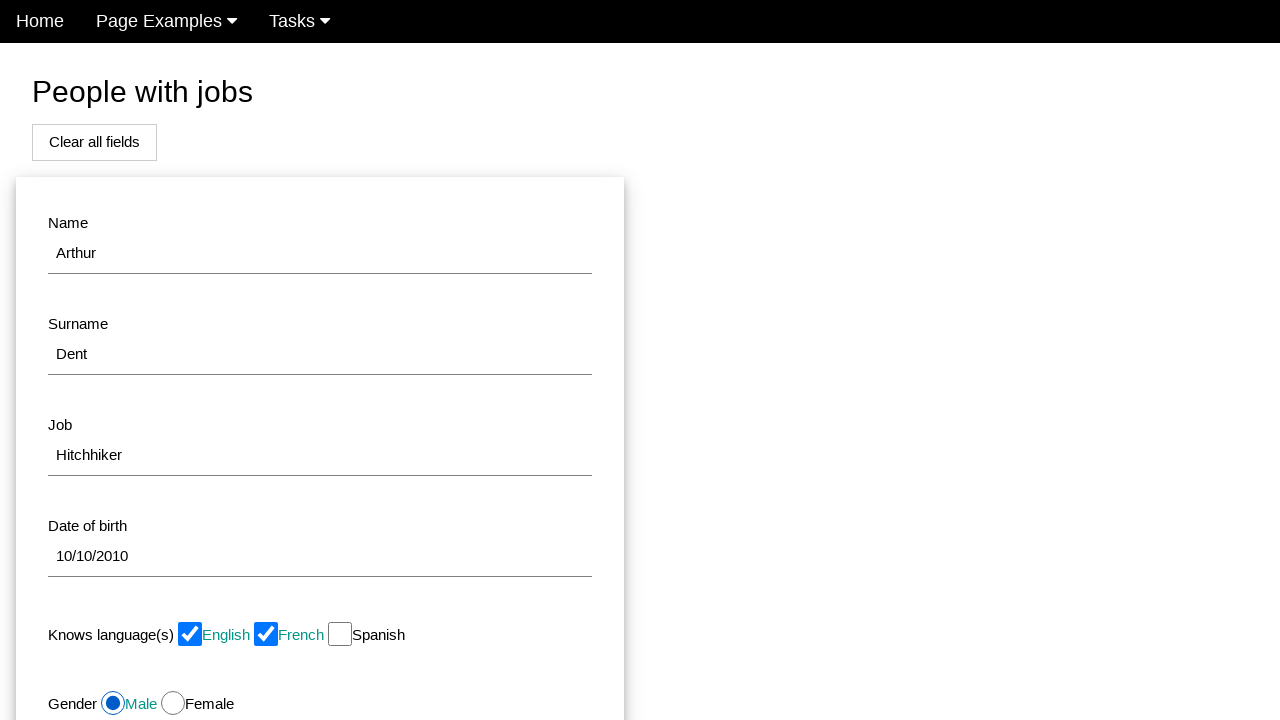

Clicked submit button to add new person at (178, 510) on #modal_button
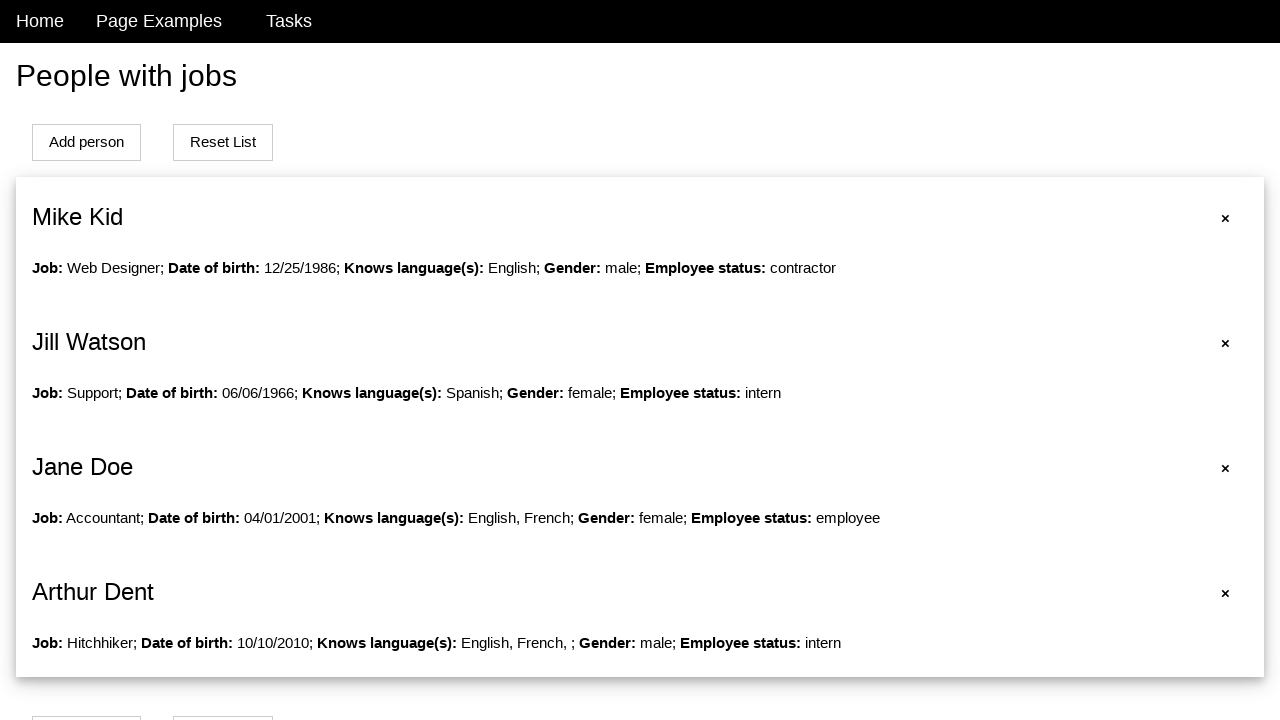

New person successfully added to list
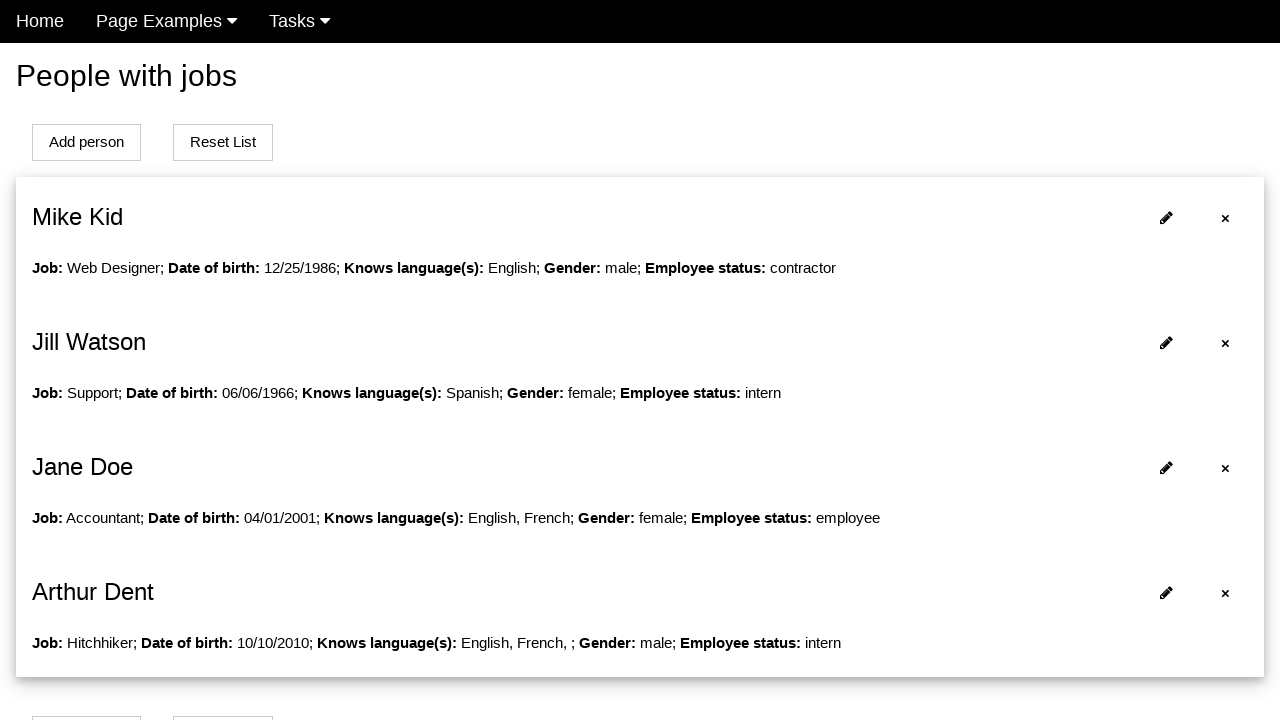

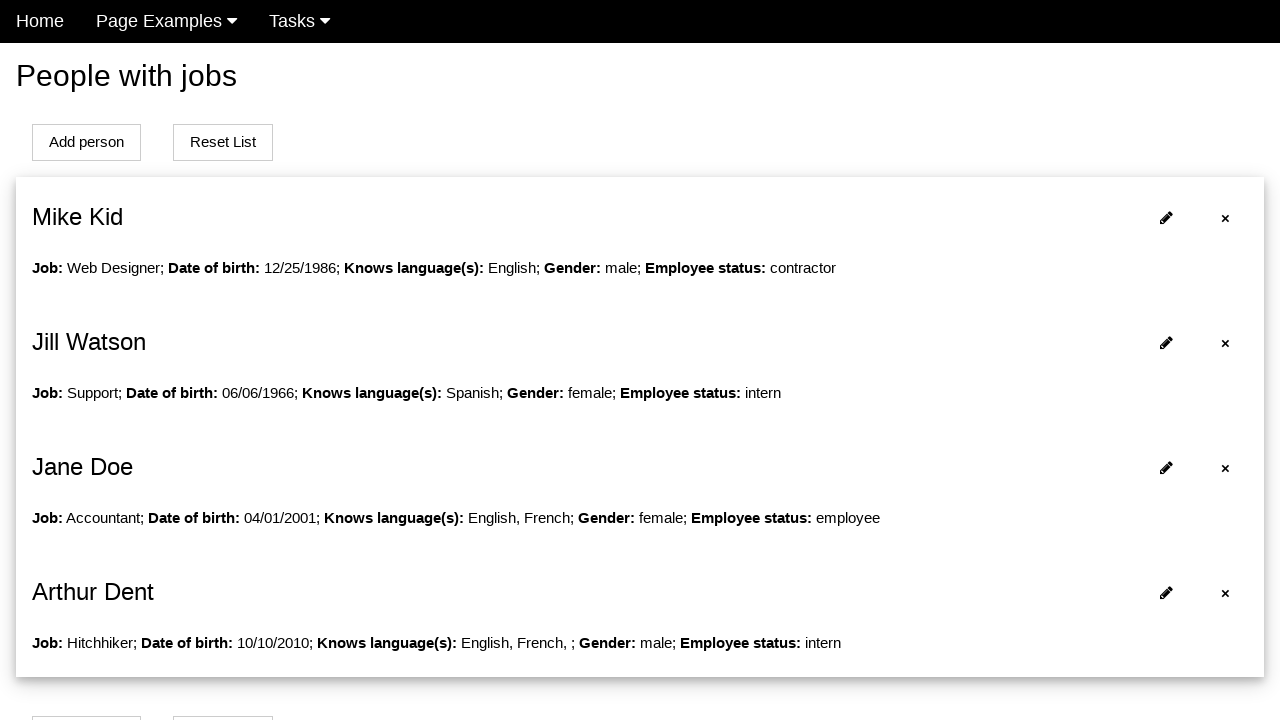